Tests JavaScript prompt dialog by clicking the third button, entering a name in the prompt, accepting it, and verifying the name appears in the result message

Starting URL: https://the-internet.herokuapp.com/javascript_alerts

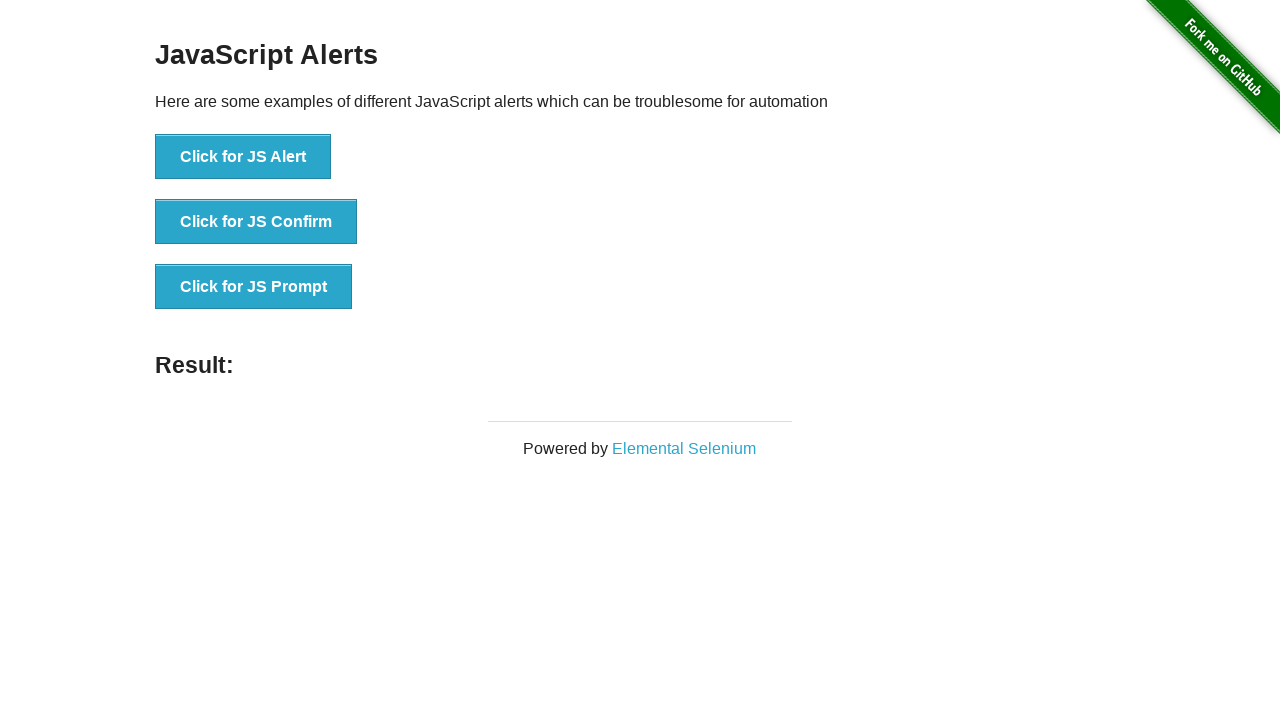

Set up dialog handler to accept prompt with 'Sarah Thompson'
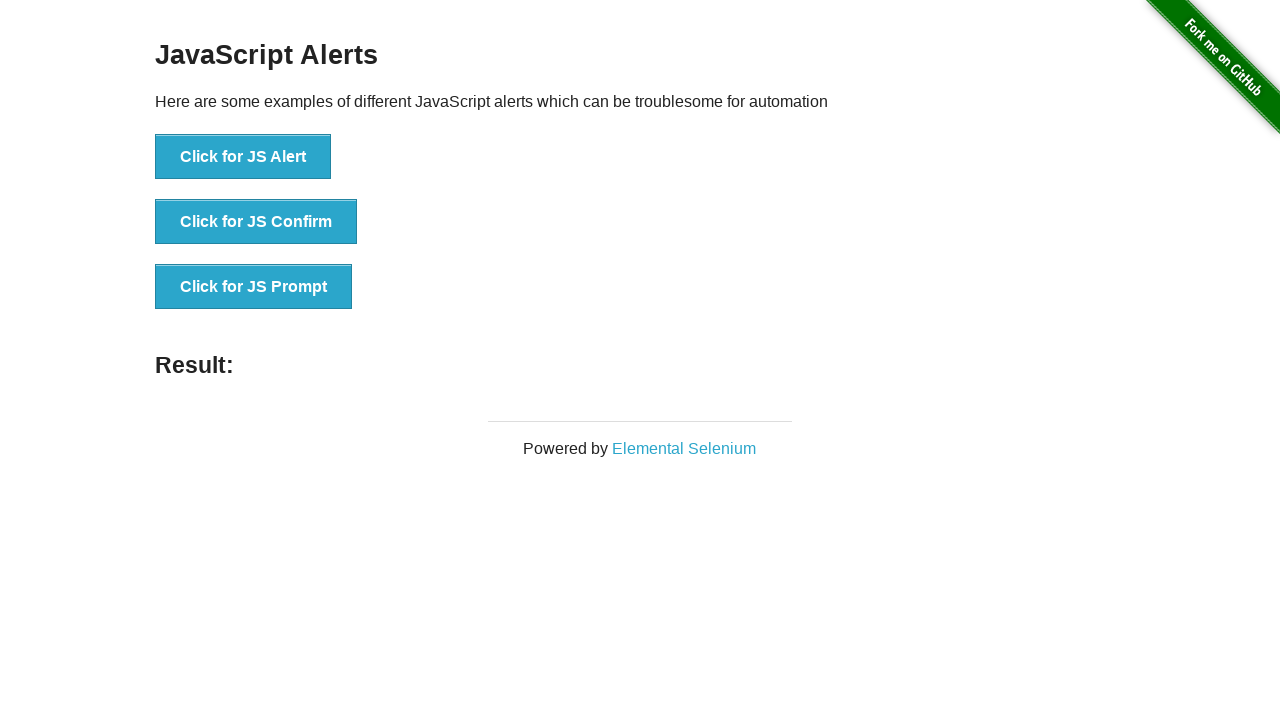

Clicked 'Click for JS Prompt' button to trigger JavaScript prompt dialog at (254, 287) on xpath=//*[text()='Click for JS Prompt']
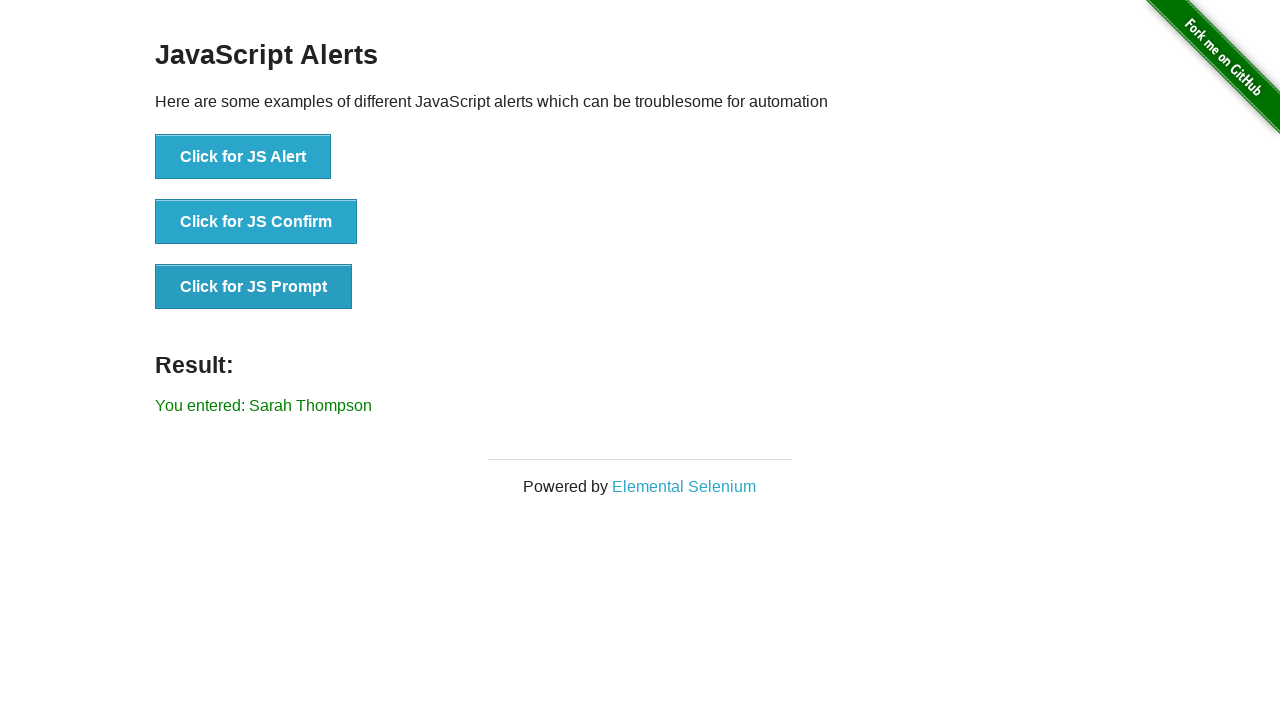

Waited for result message to appear
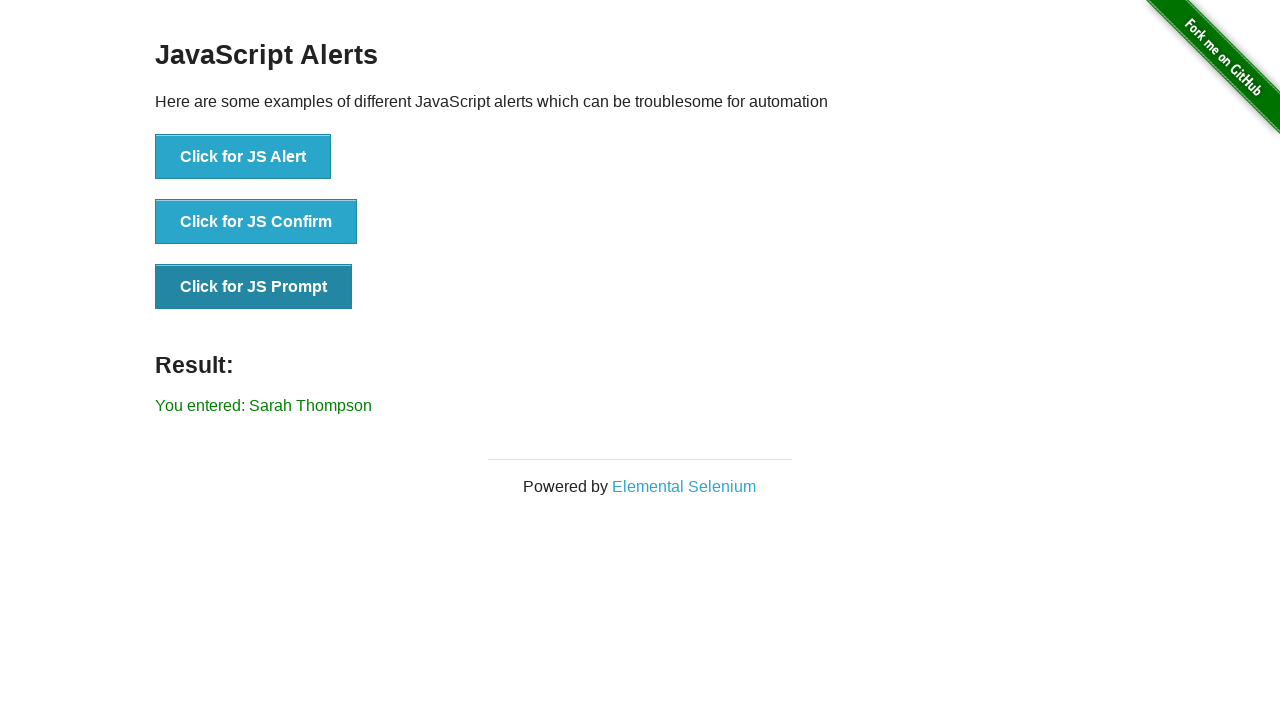

Retrieved result text from the page
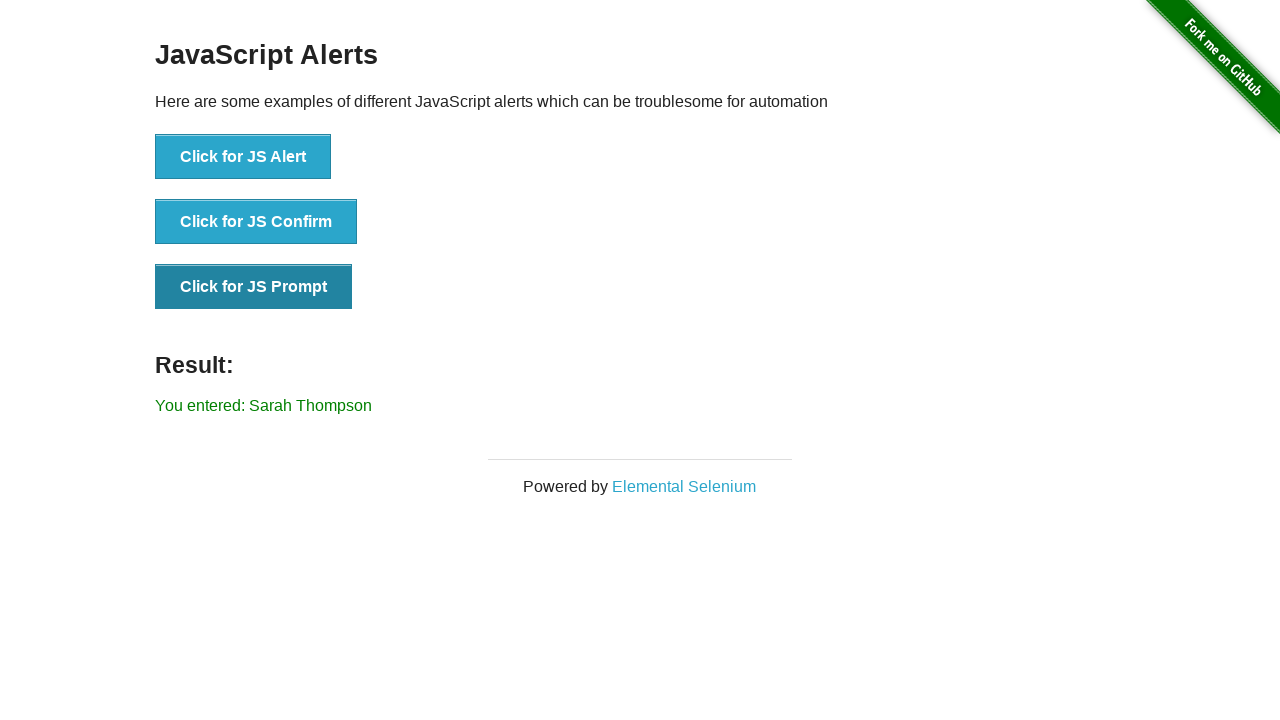

Verified that 'Sarah Thompson' appears in the result message
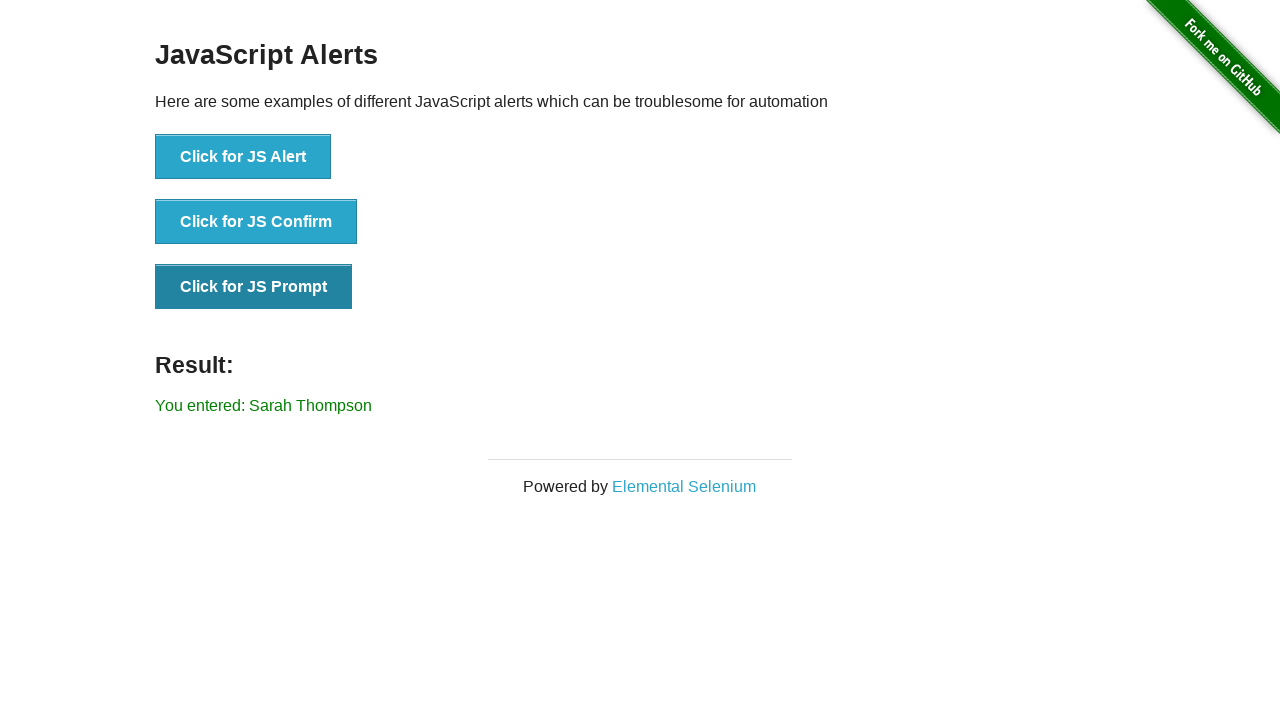

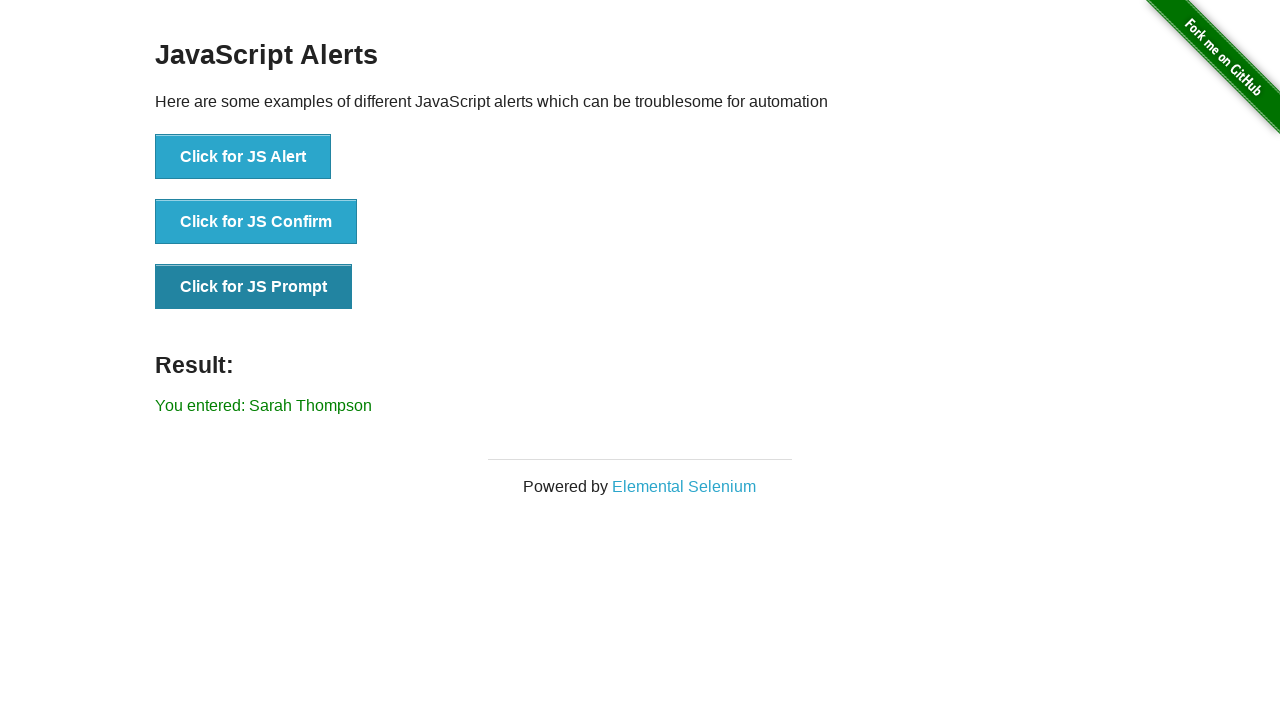